Tests the full order flow by adding a phone to cart, placing an order with shipping and payment details, completing the purchase, and verifying the cart is empty afterwards.

Starting URL: https://www.demoblaze.com/

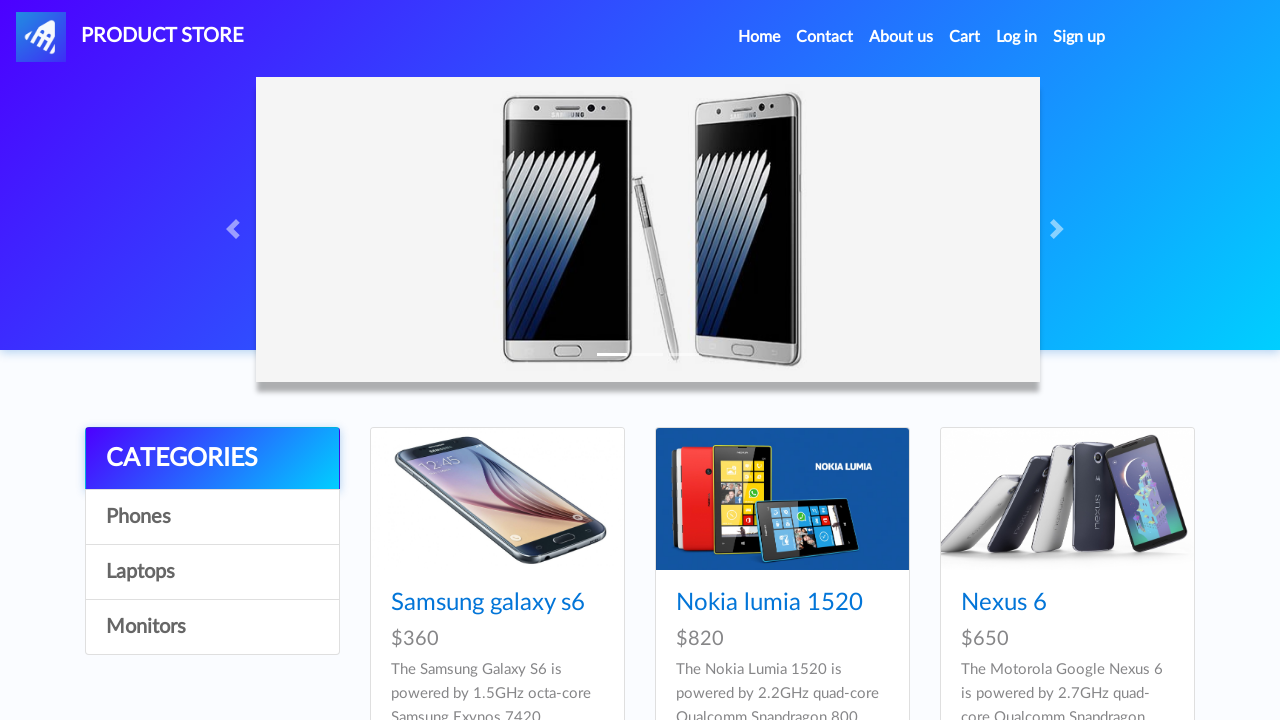

Clicked on Phones category at (212, 517) on internal:role=link[name="Phones"i]
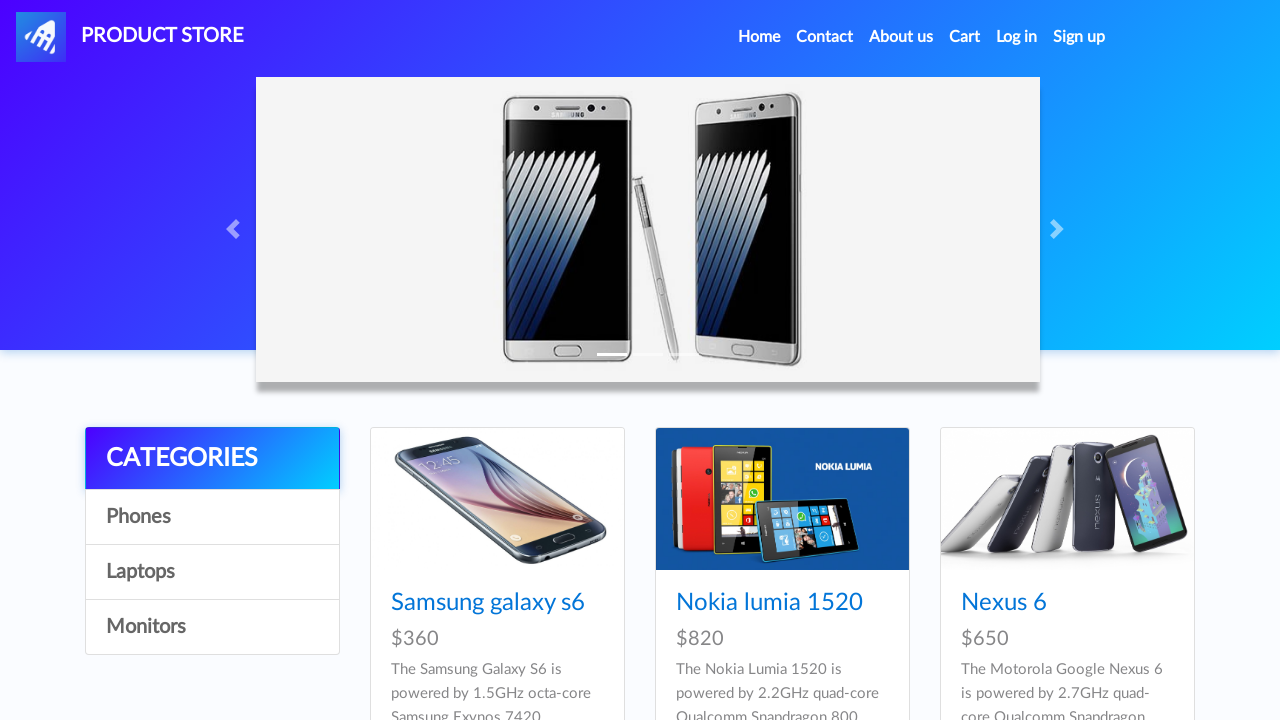

Clicked on HTC One M9 phone at (461, 708) on internal:role=link[name="HTC One M9"i]
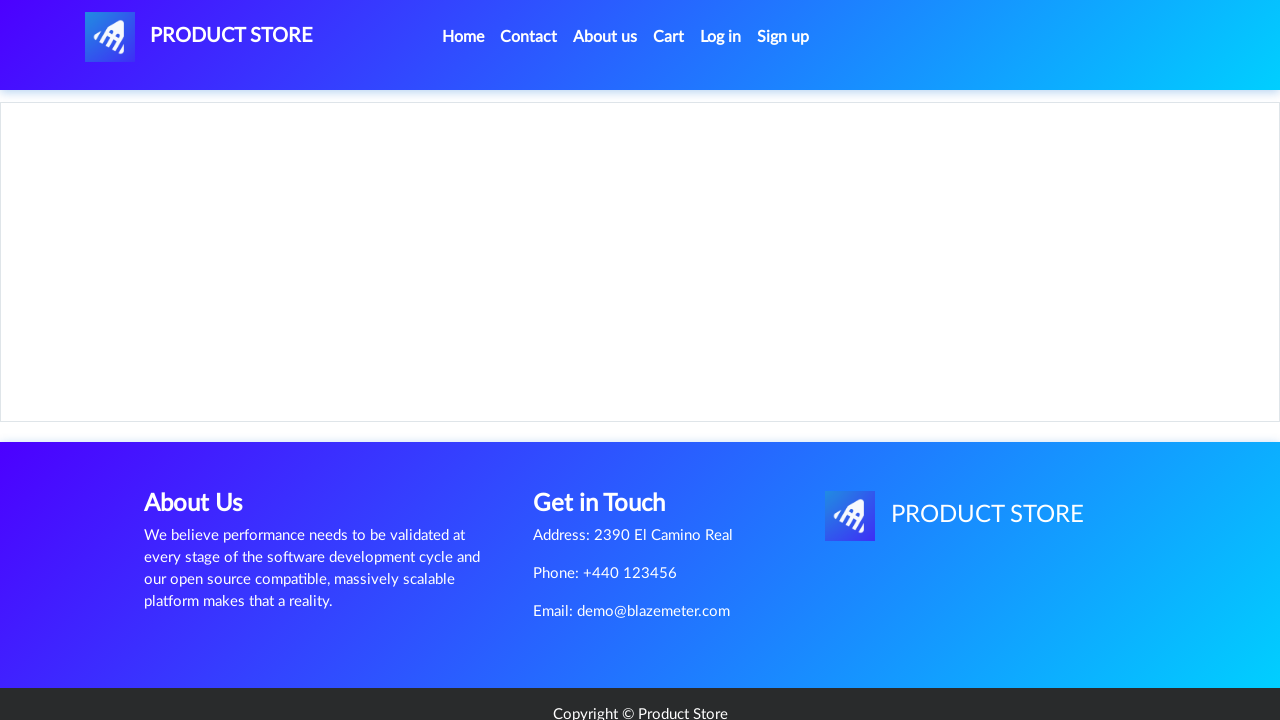

Clicked Add to cart button at (610, 440) on internal:role=link[name="Add to cart"i]
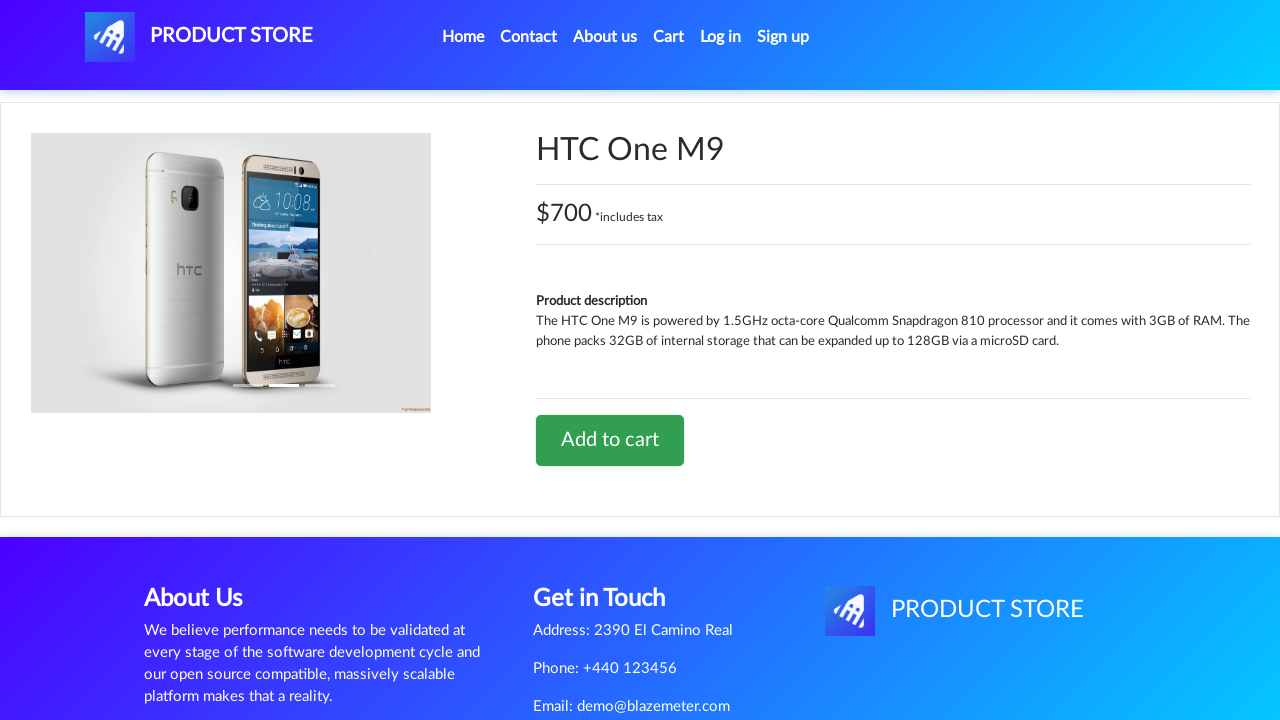

Waited for cart update to complete
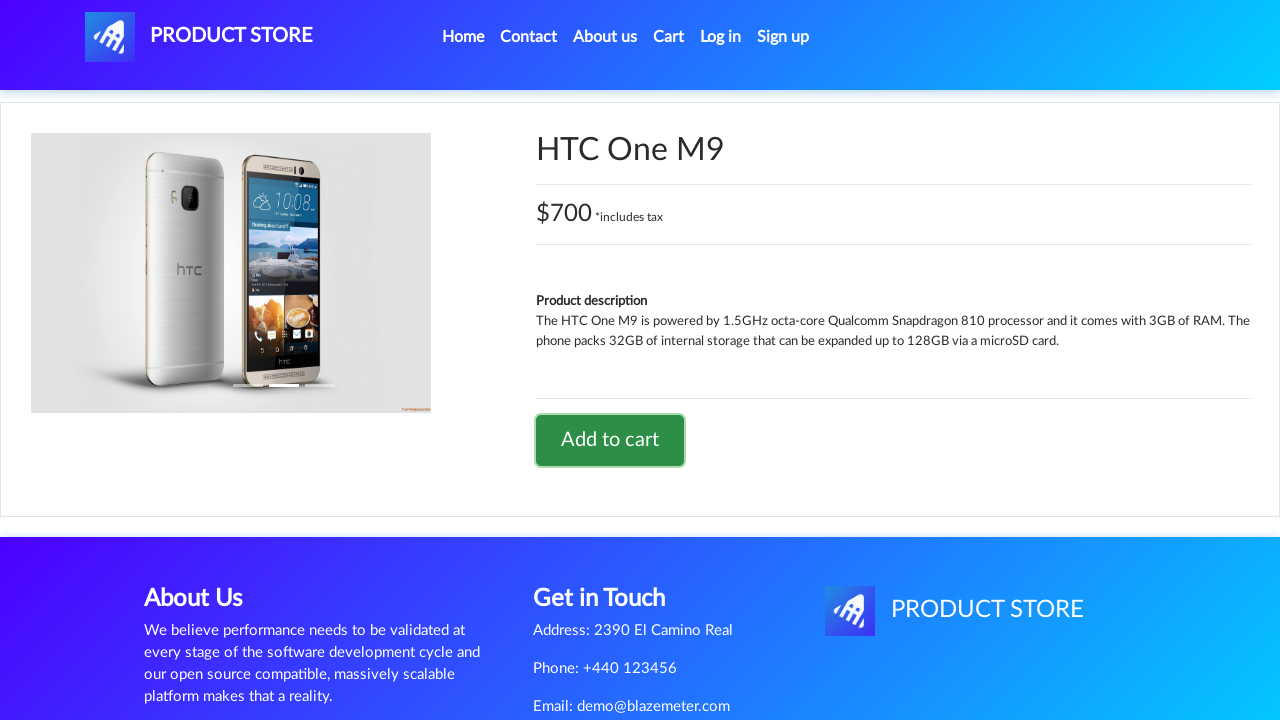

Navigated to cart at (669, 37) on internal:role=link[name="Cart"s]
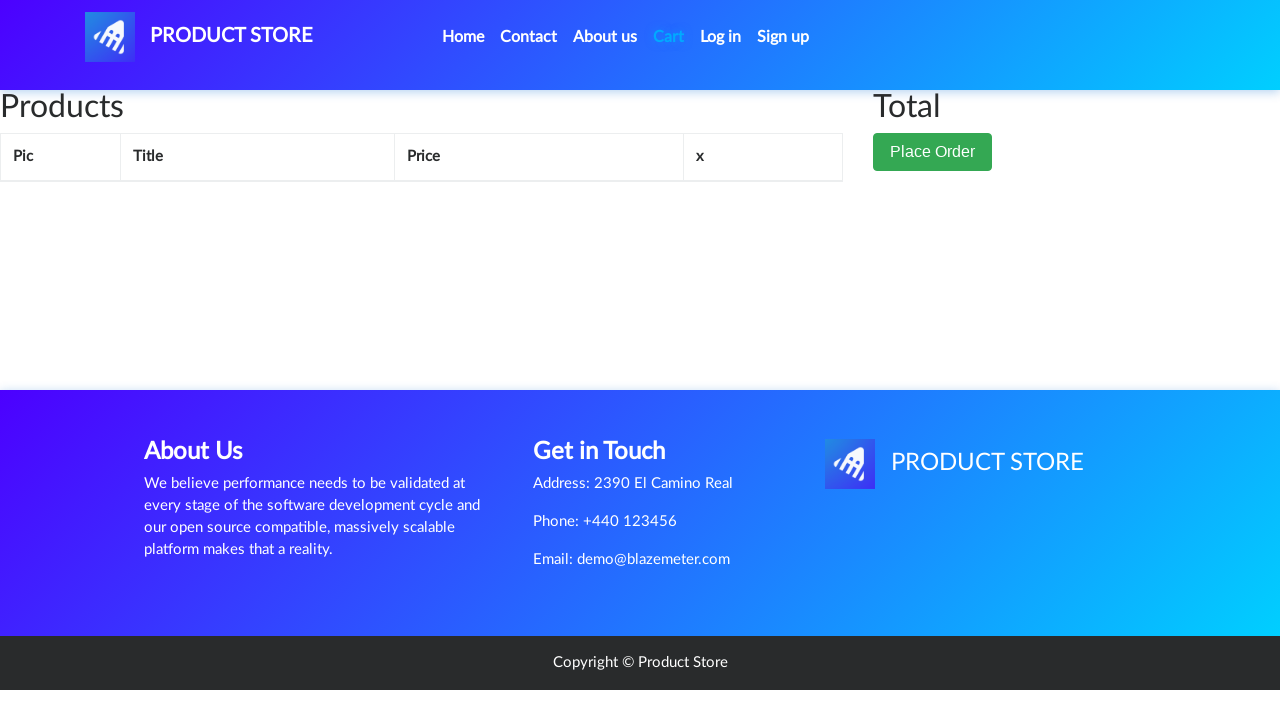

Clicked Place order button at (933, 152) on internal:role=button[name="Place order"i]
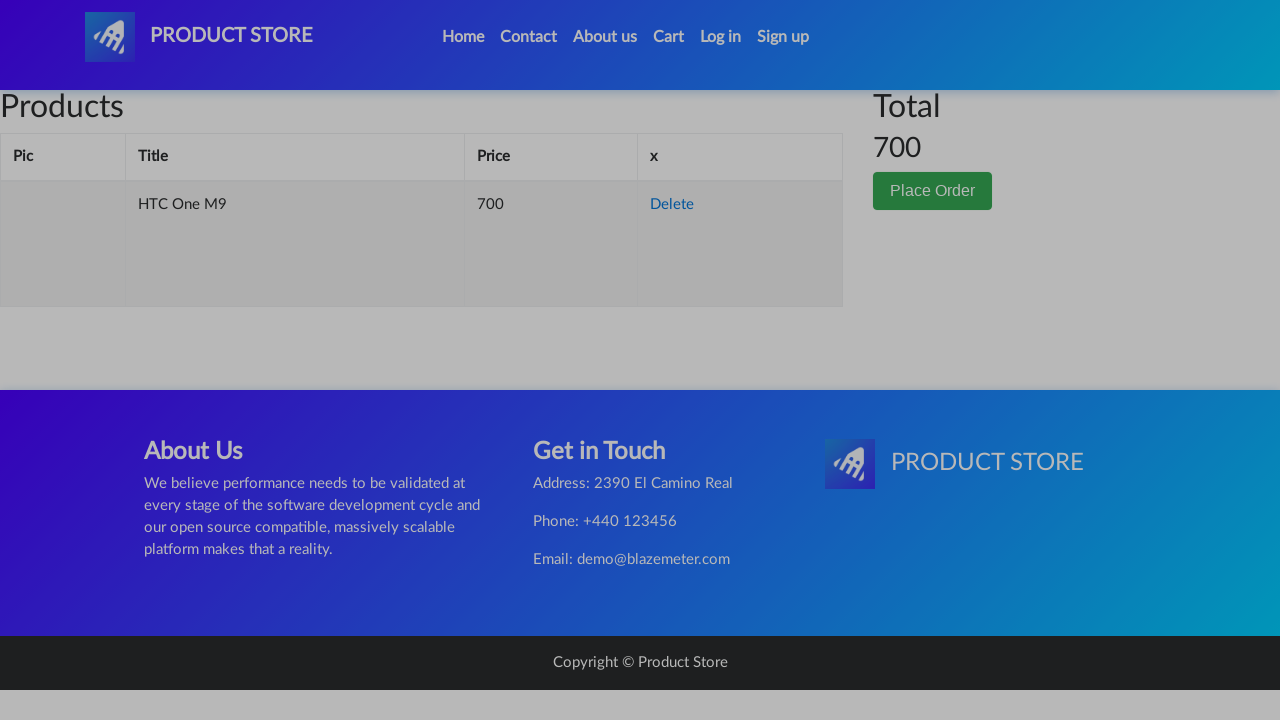

Order form loaded and name field is visible
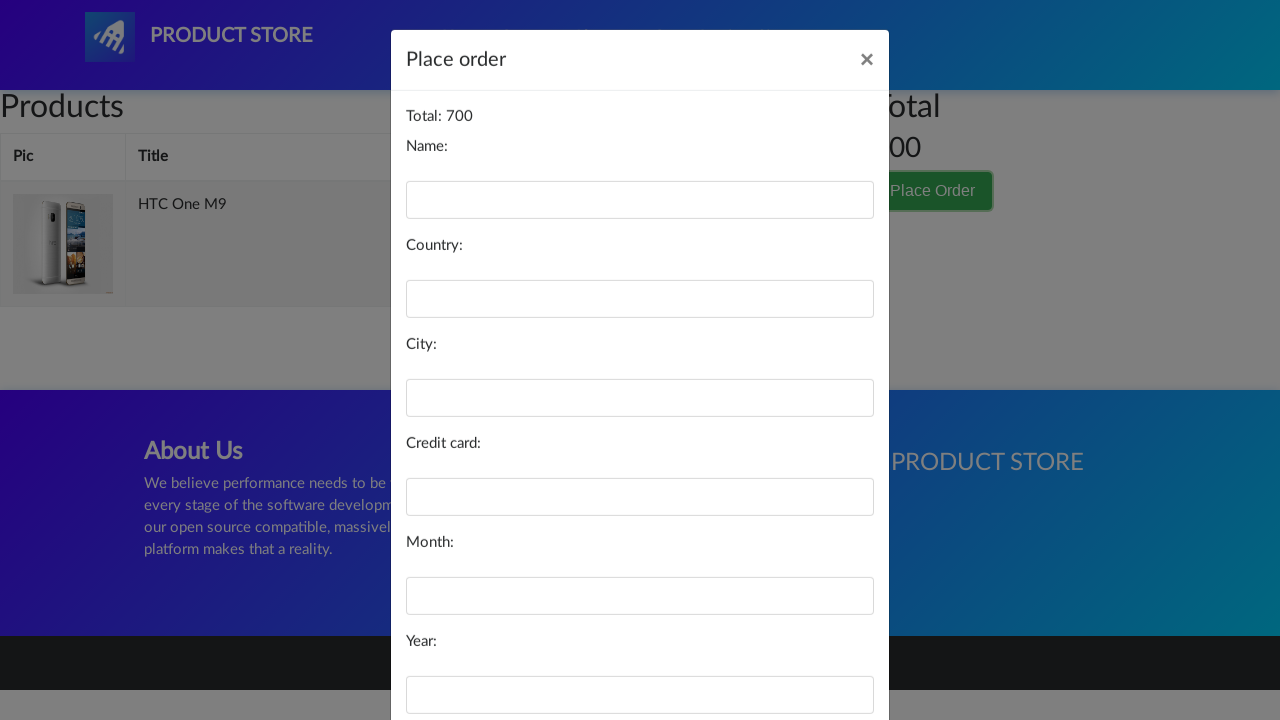

Filled in name field with 'John Smith' on #name
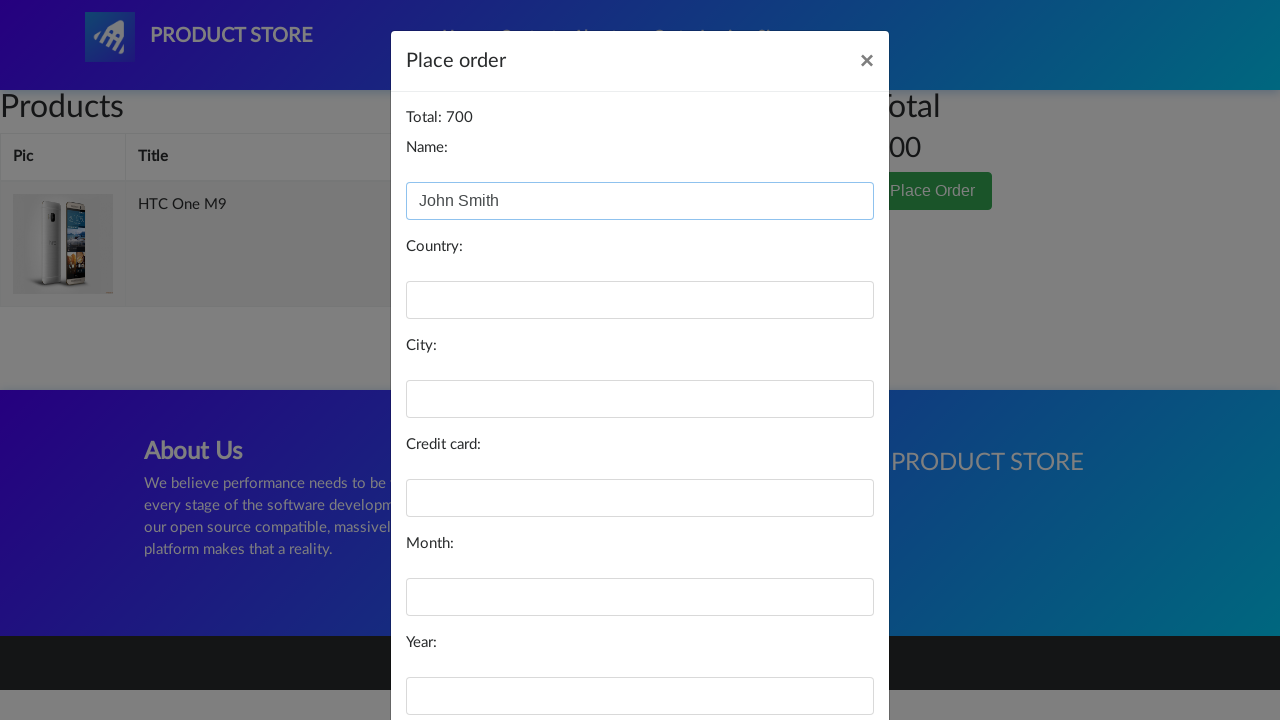

Filled in country field with 'Germany' on #country
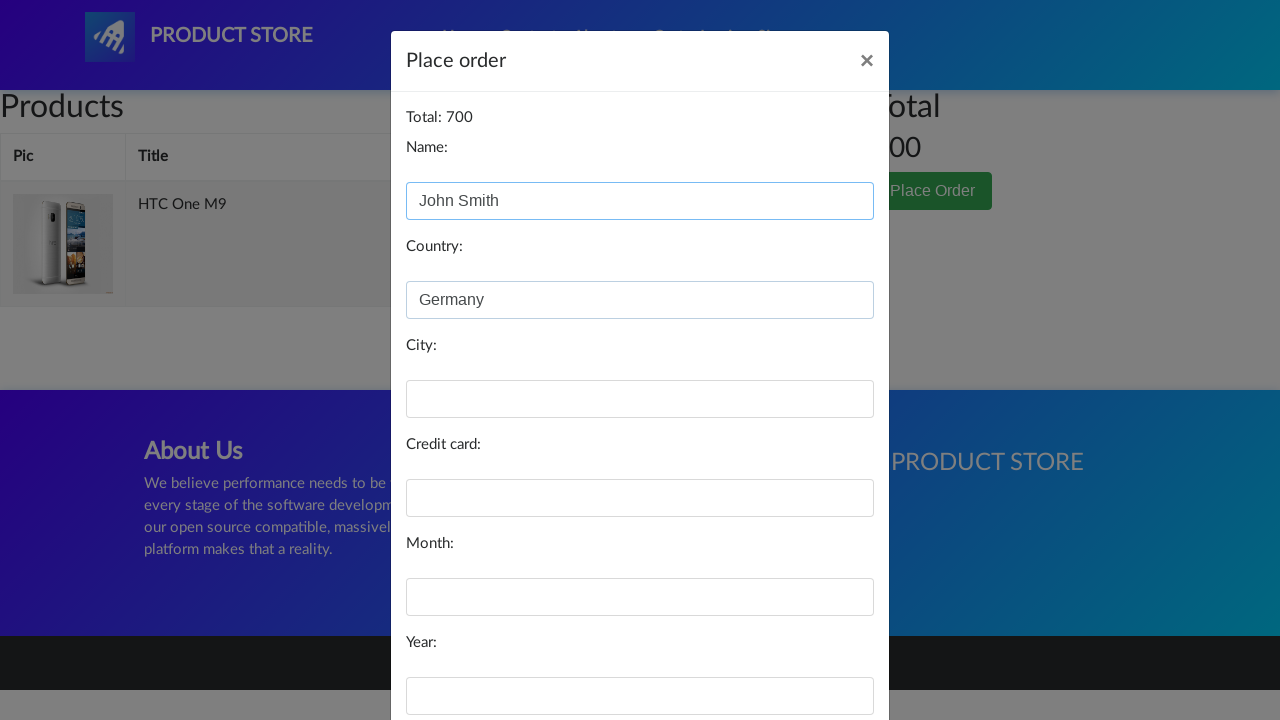

Filled in city field with 'Hamburg' on #city
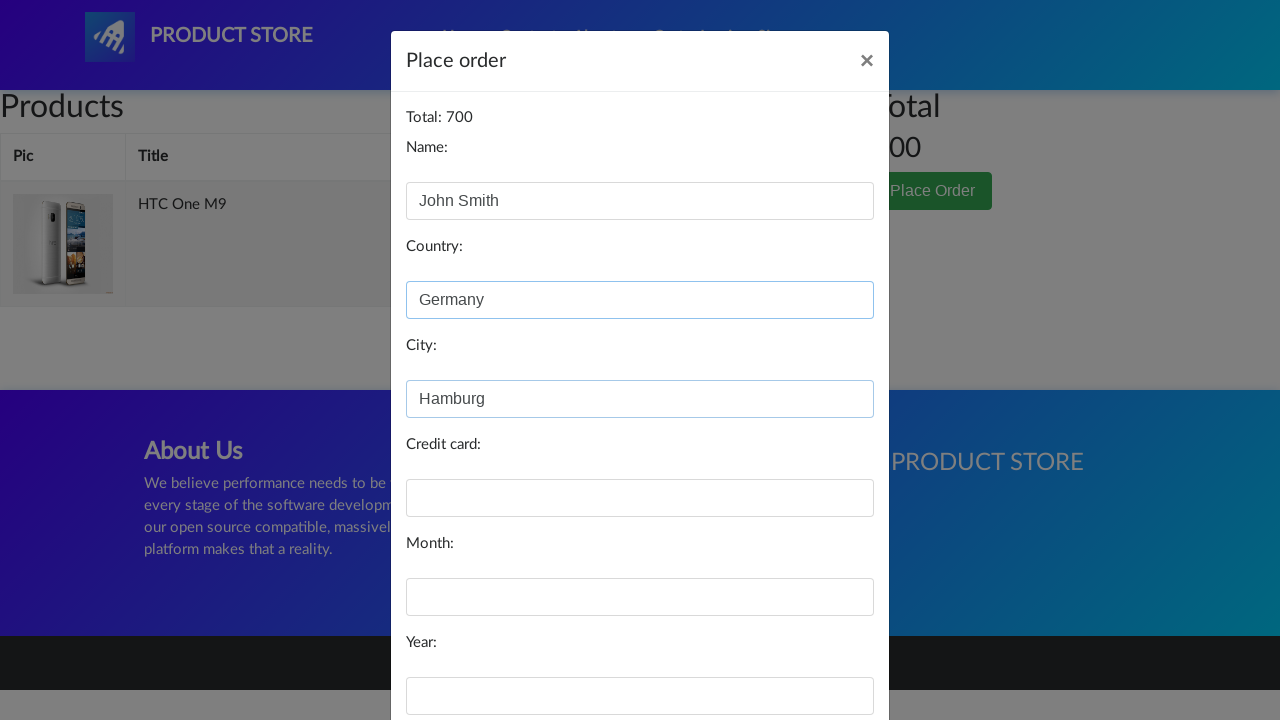

Filled in card field with '123456' on #card
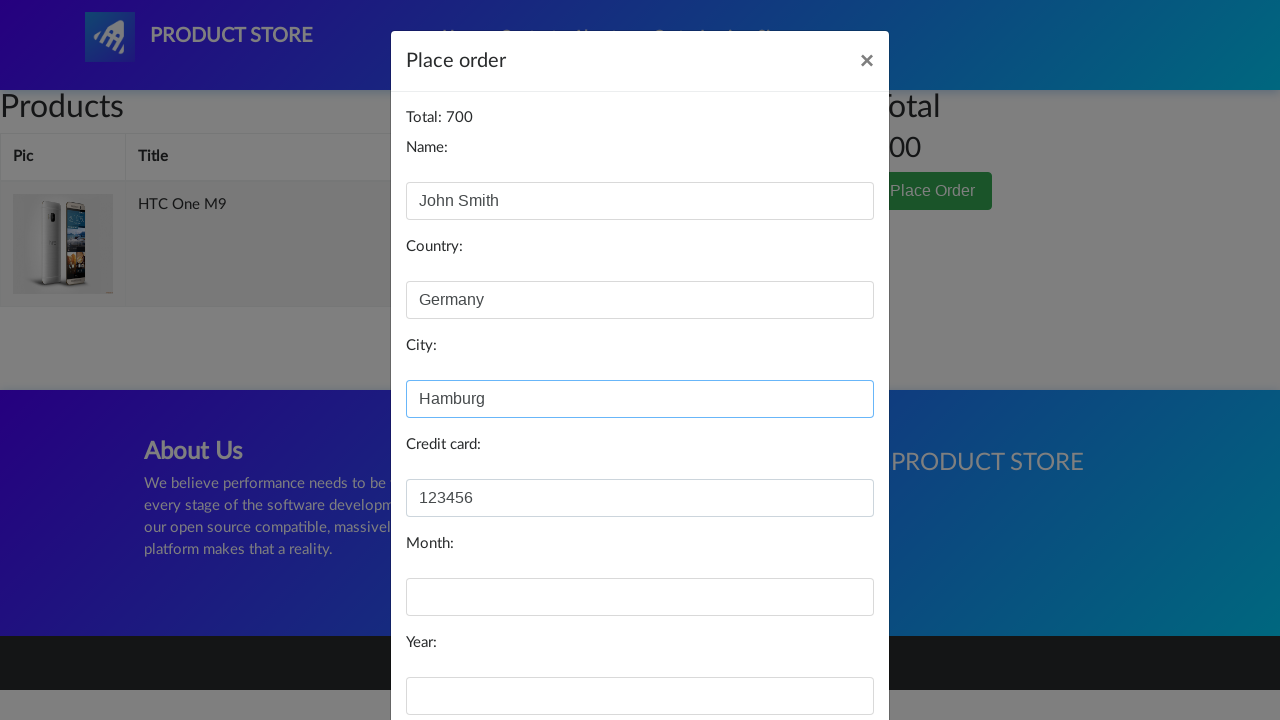

Filled in month field with '02' on #month
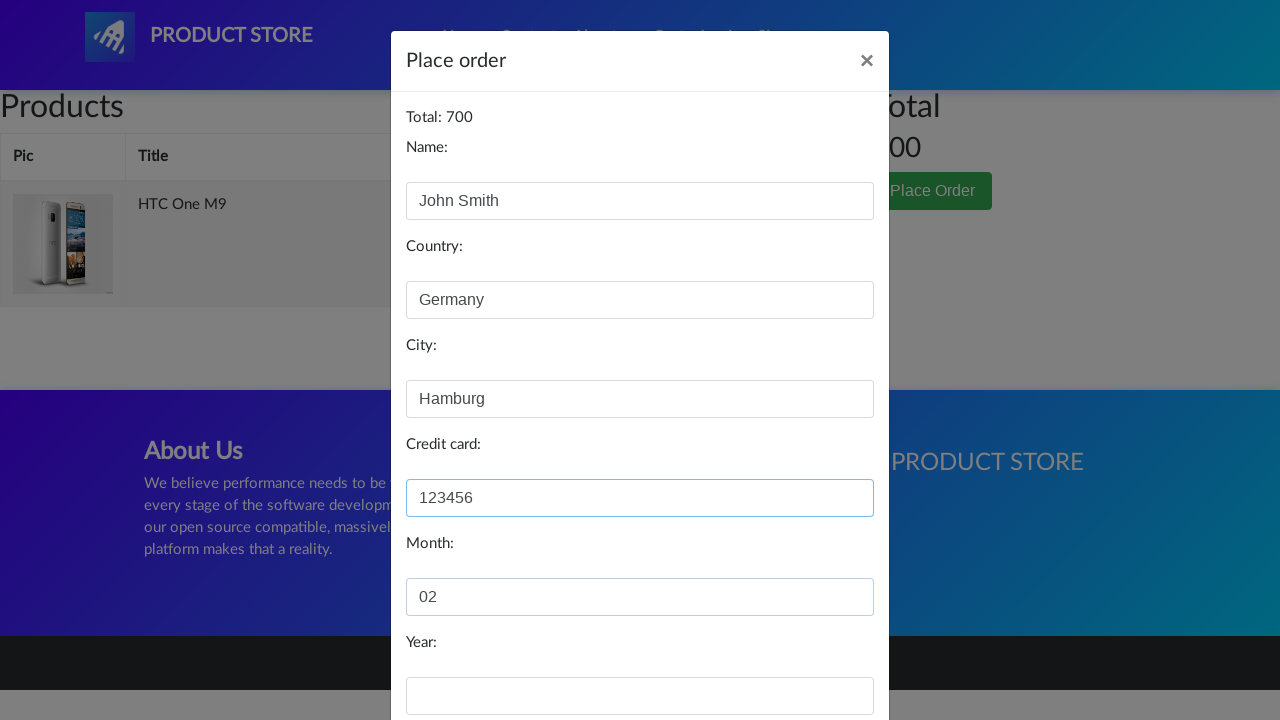

Filled in year field with '2027' on #year
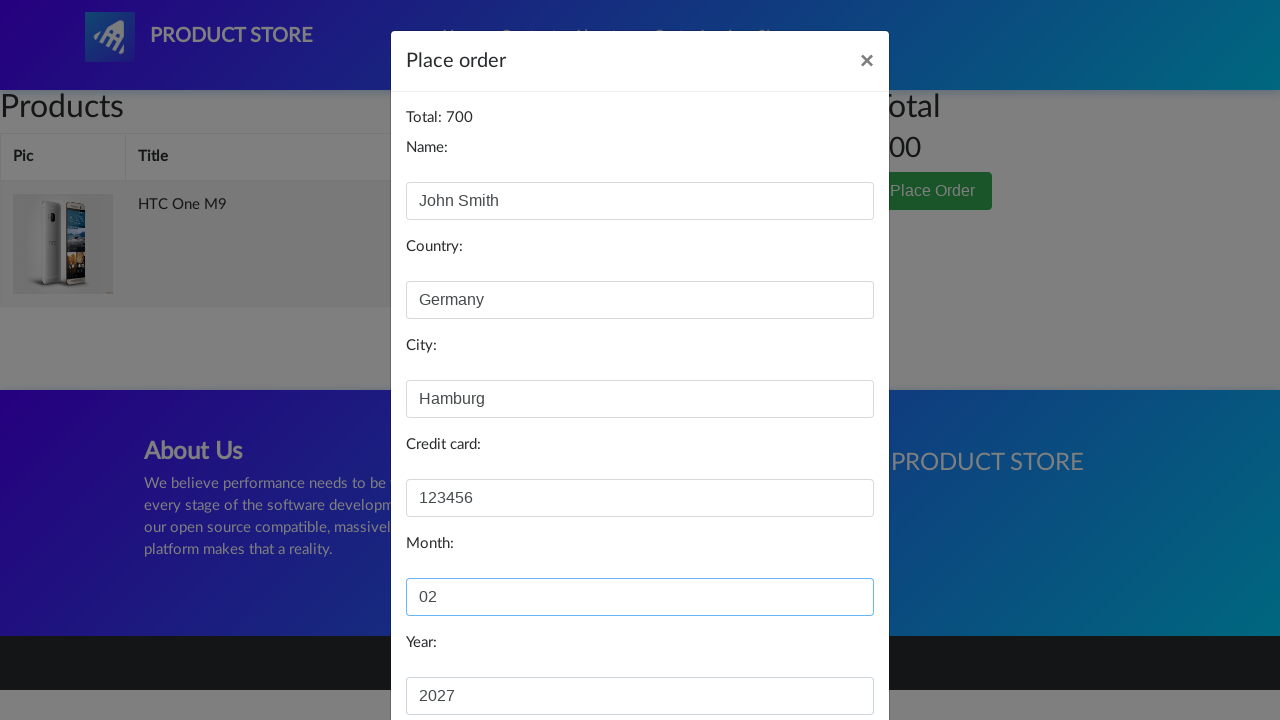

Clicked Purchase button to complete order at (823, 655) on internal:role=button[name="Purchase"i]
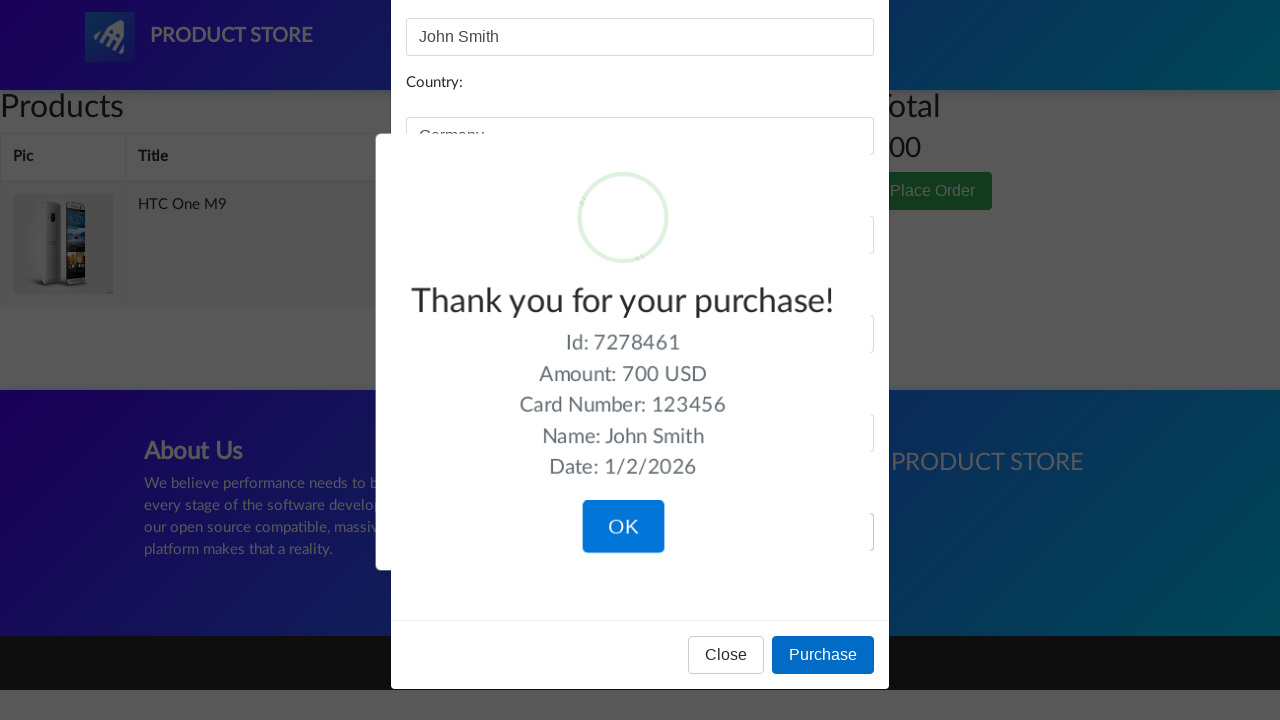

Order confirmation page appeared with thank you message
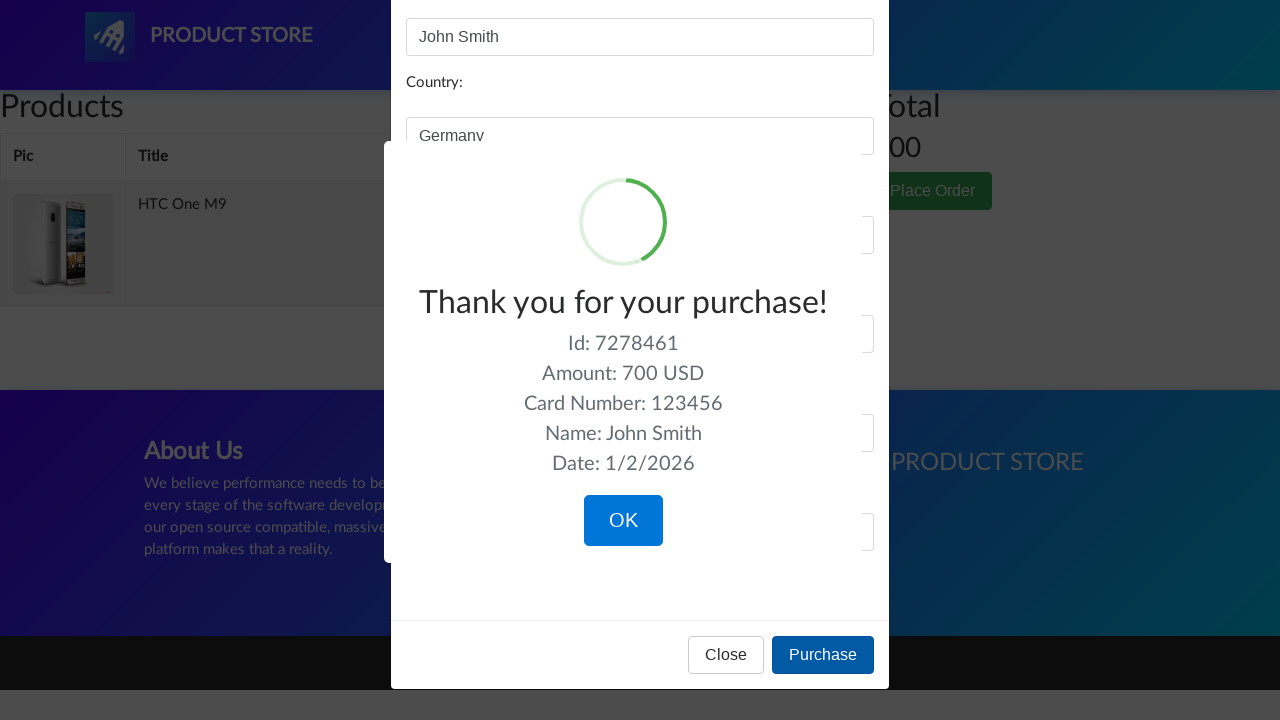

Waited for confirmation dialog to be ready
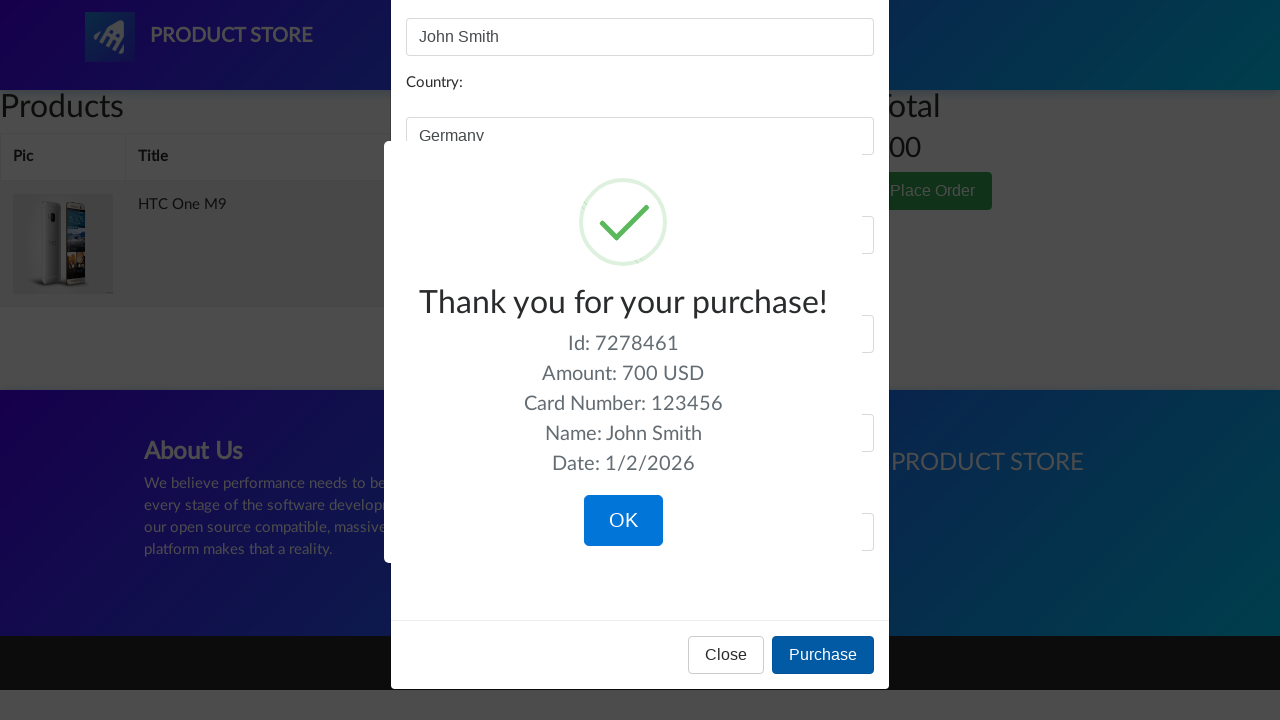

Clicked Ok button to close confirmation dialog at (623, 521) on internal:role=button[name="Ok"i]
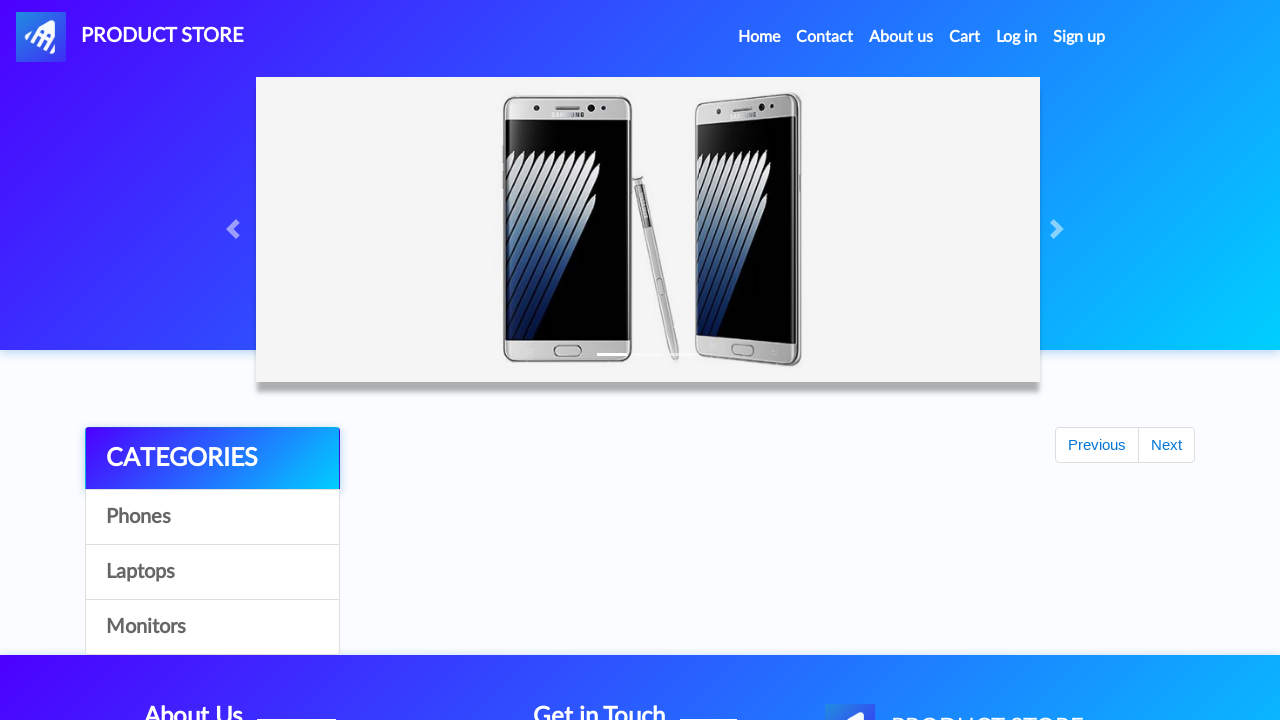

Waited for page to settle after closing confirmation
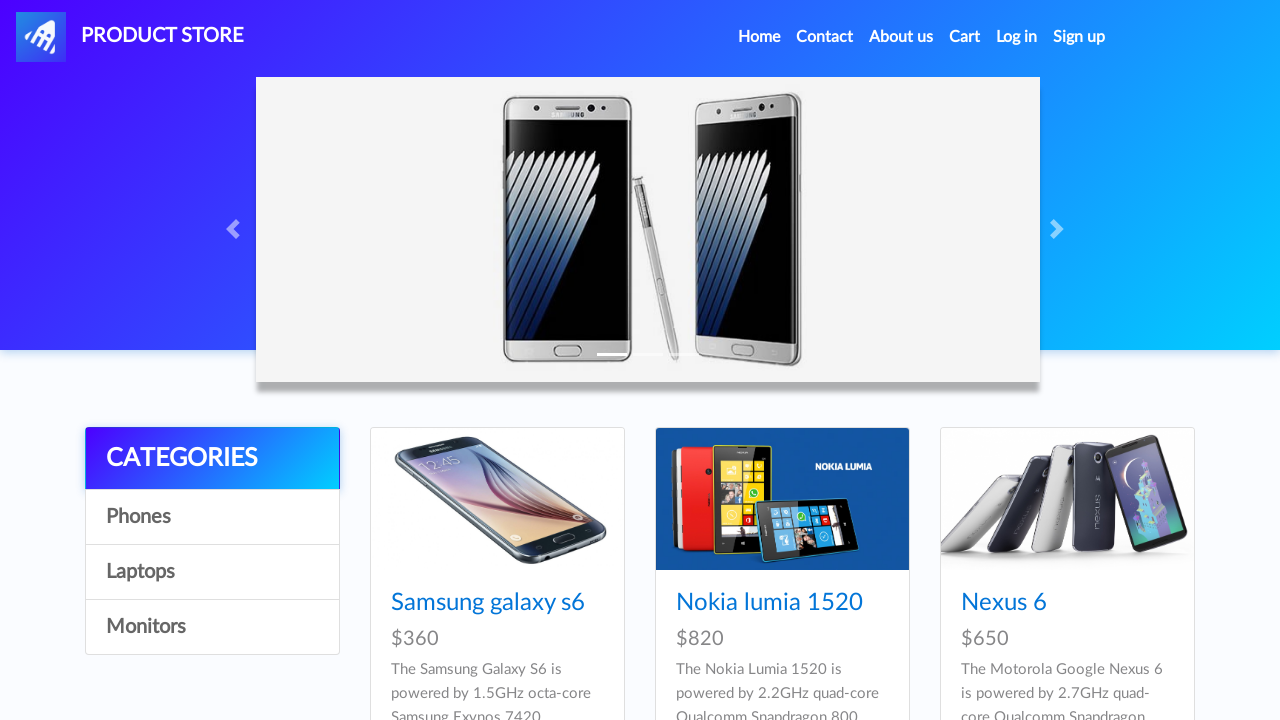

Navigated to cart to verify it is empty at (965, 37) on internal:role=link[name="Cart"s]
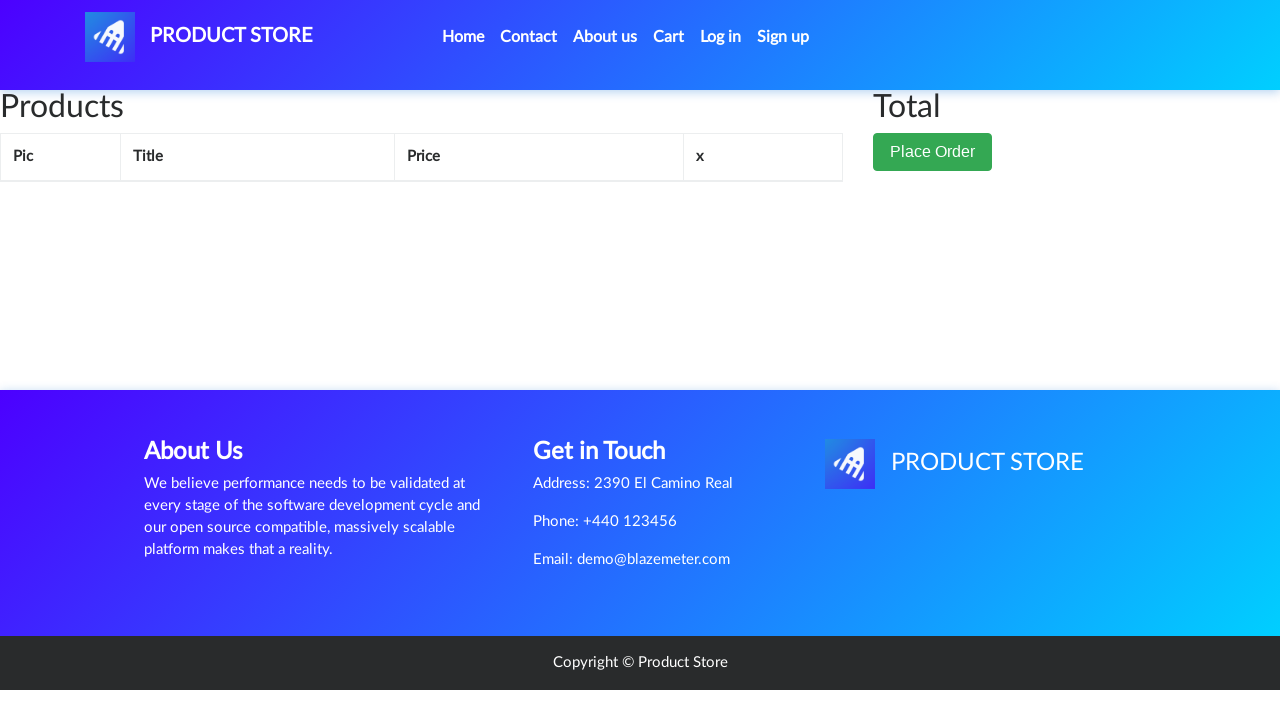

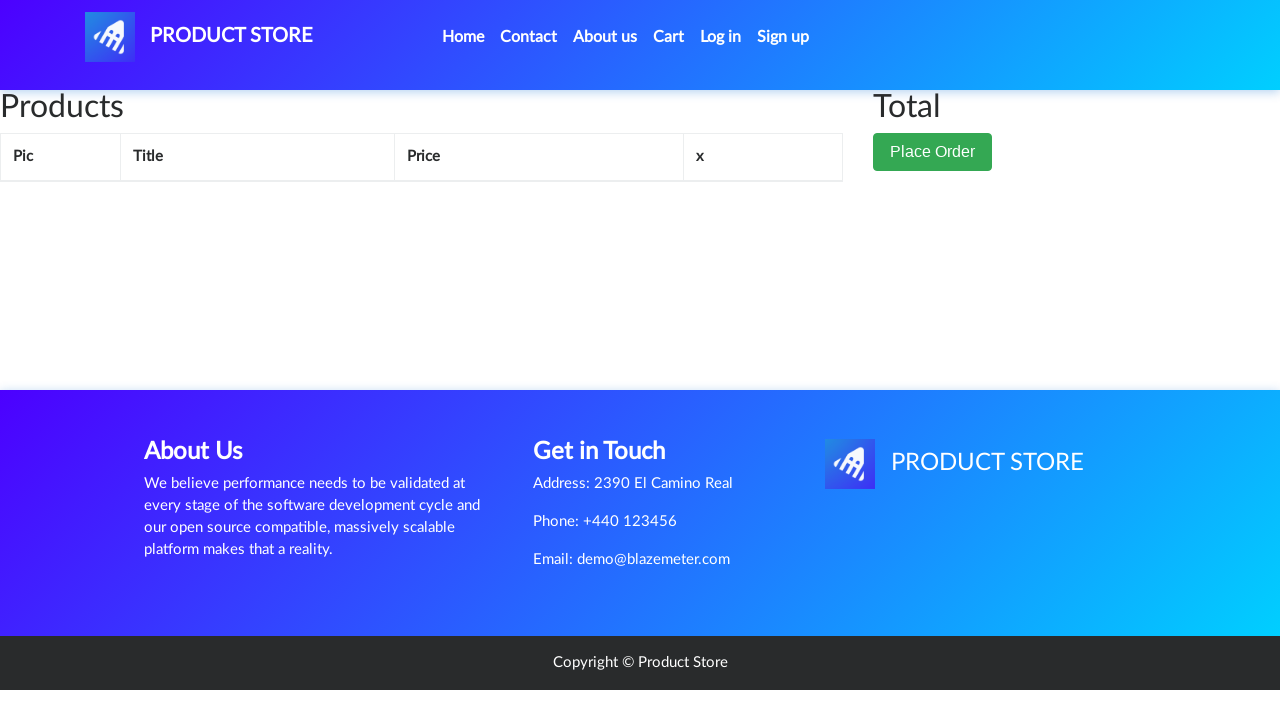